Tests dynamic controls using explicit waits by clicking Remove button, verifying "It's gone!" message, clicking Add button, and verifying the message reappears.

Starting URL: https://the-internet.herokuapp.com/dynamic_controls

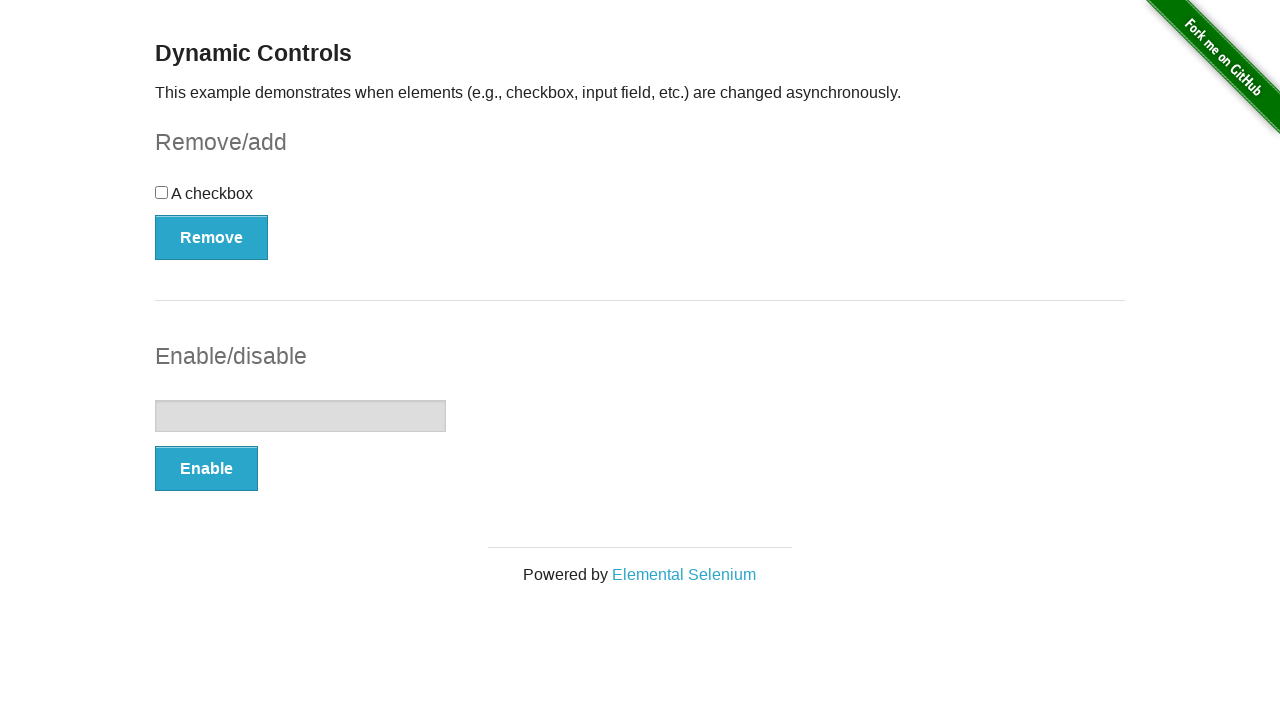

Clicked Remove button to trigger dynamic control removal at (212, 237) on xpath=//button[text()='Remove']
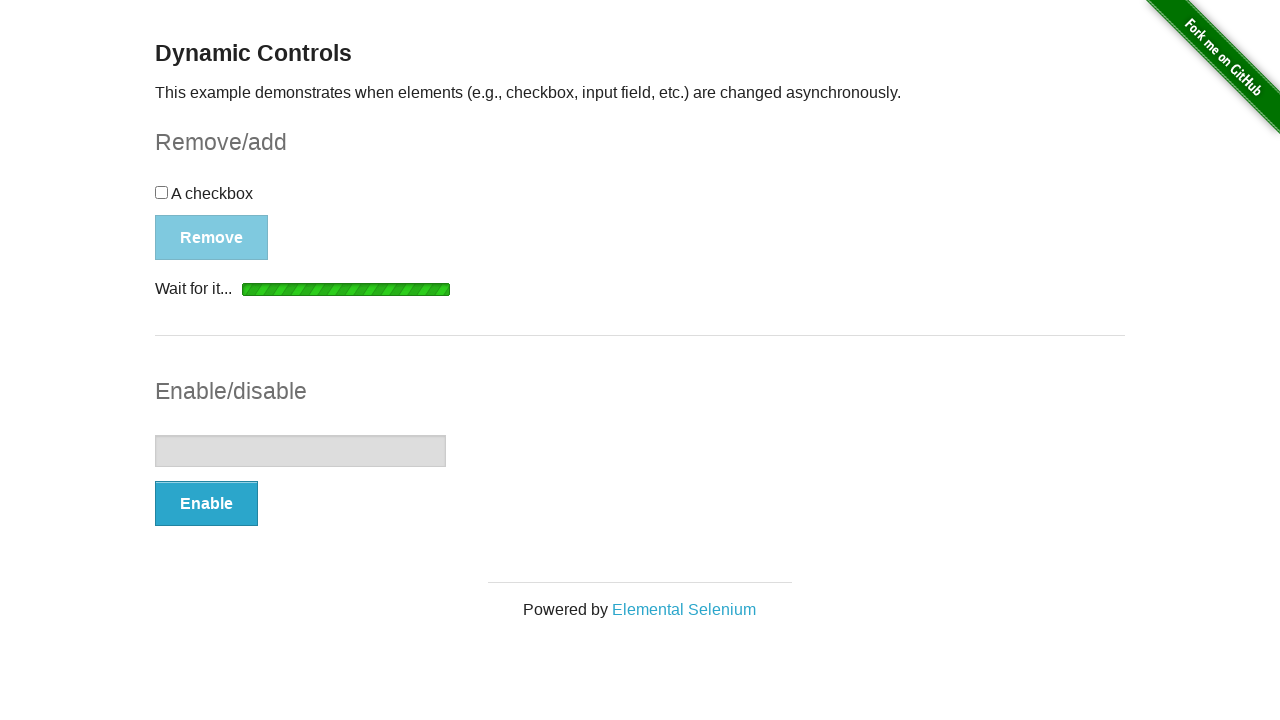

Waited for and confirmed 'It's gone!' message is visible
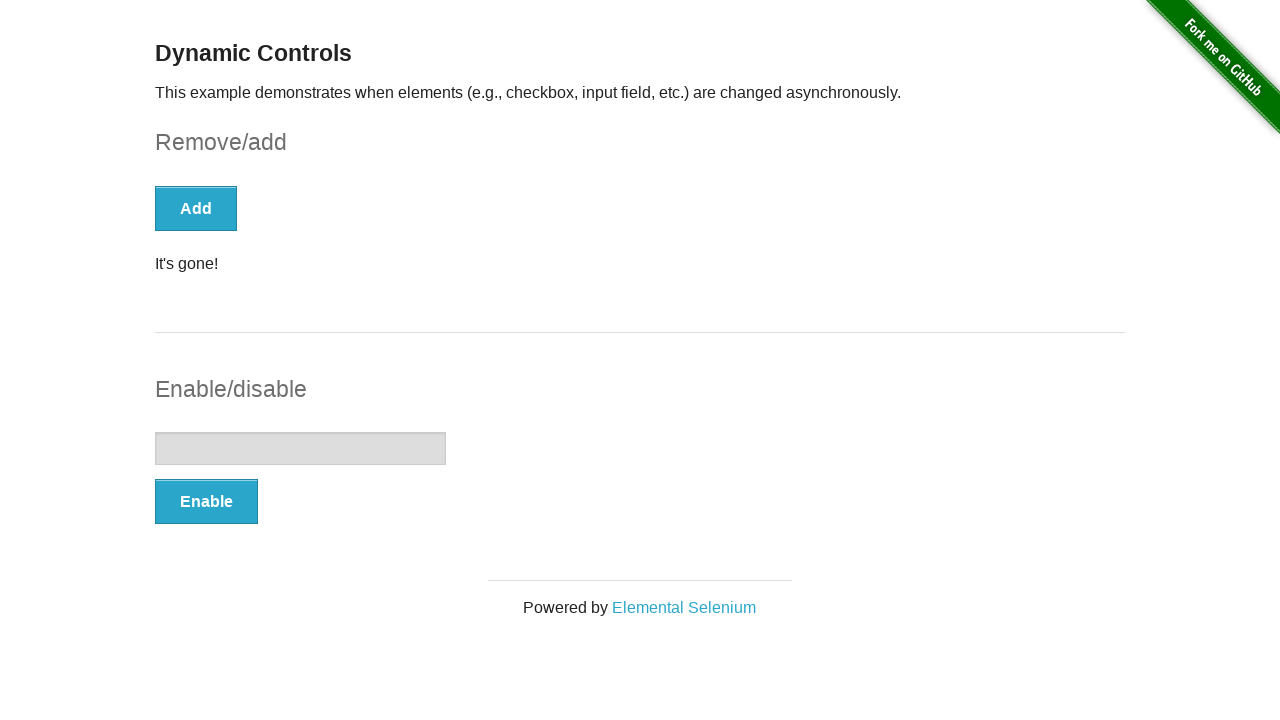

Asserted that 'It's gone!' message element is visible
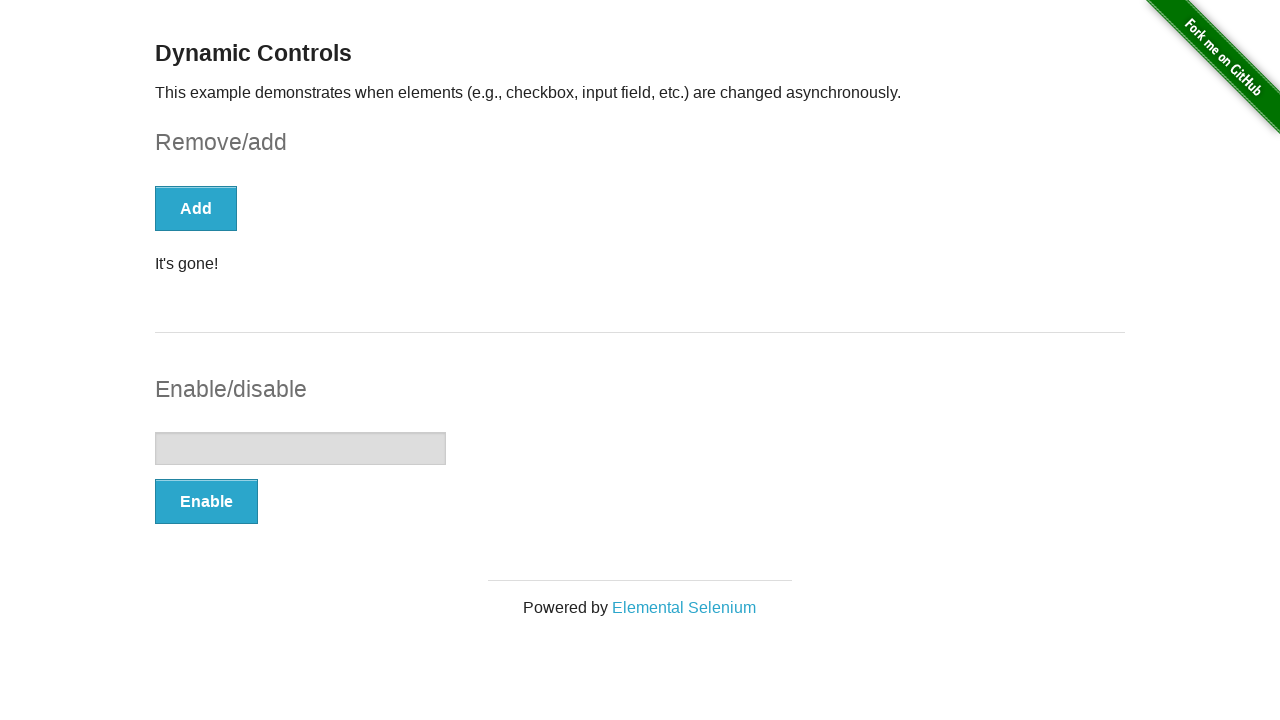

Clicked Add button to restore the dynamic control at (196, 208) on xpath=//*[text()='Add']
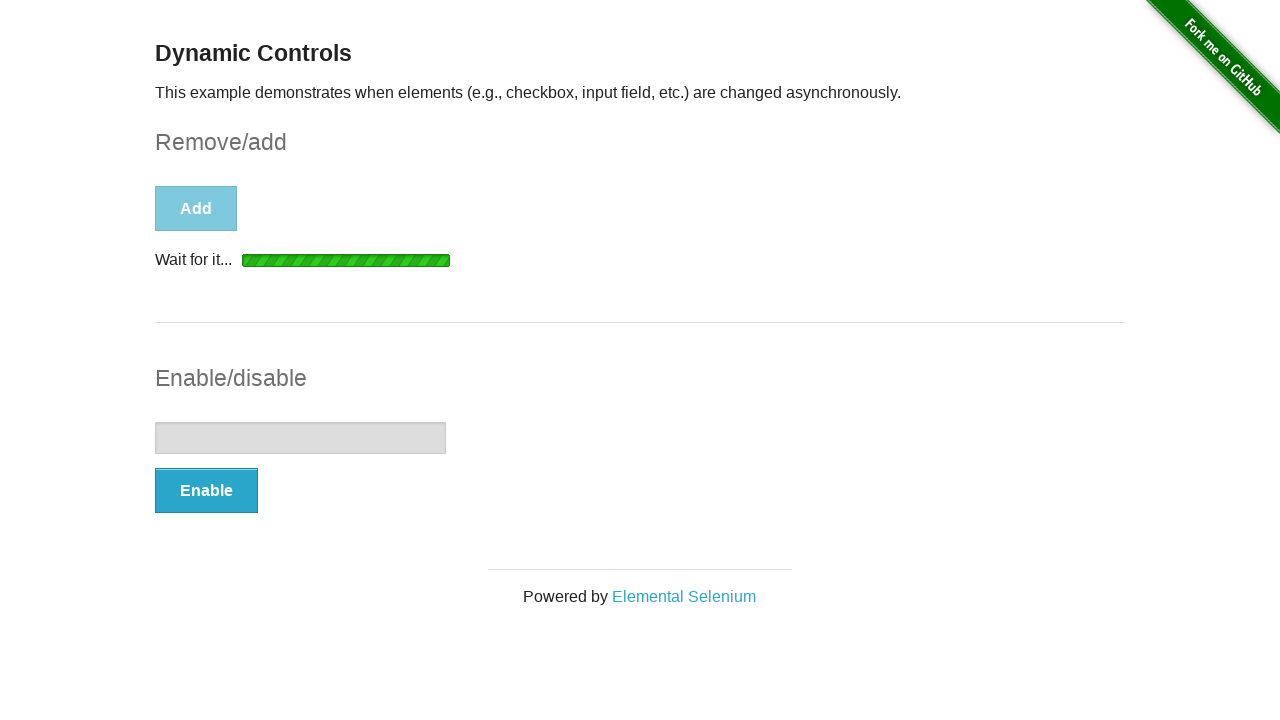

Waited for and confirmed message element is visible again
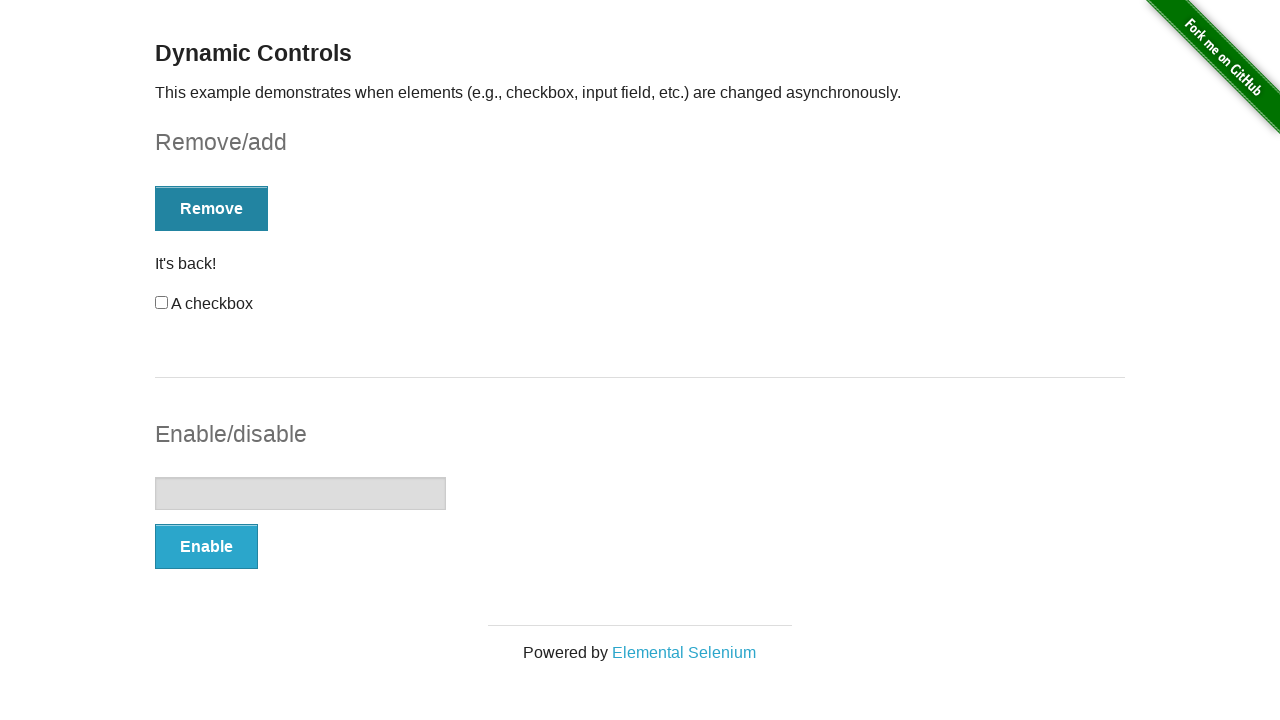

Asserted that message element is visible after Add button click
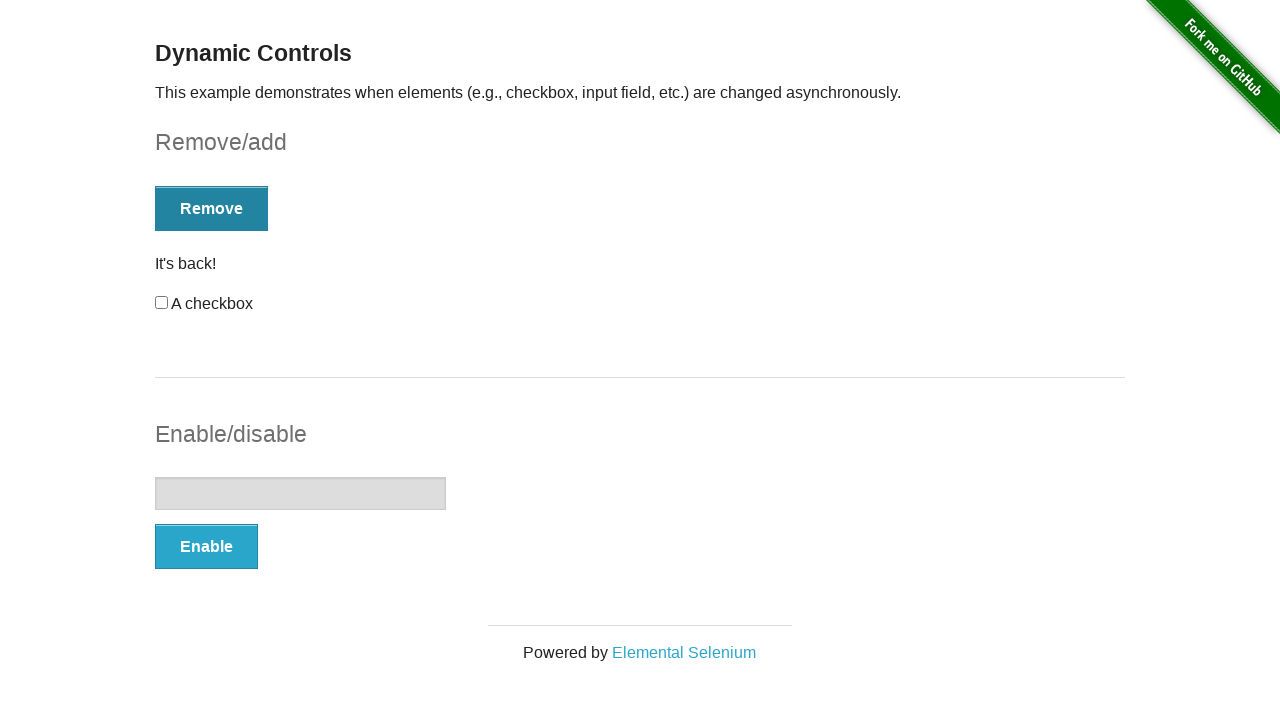

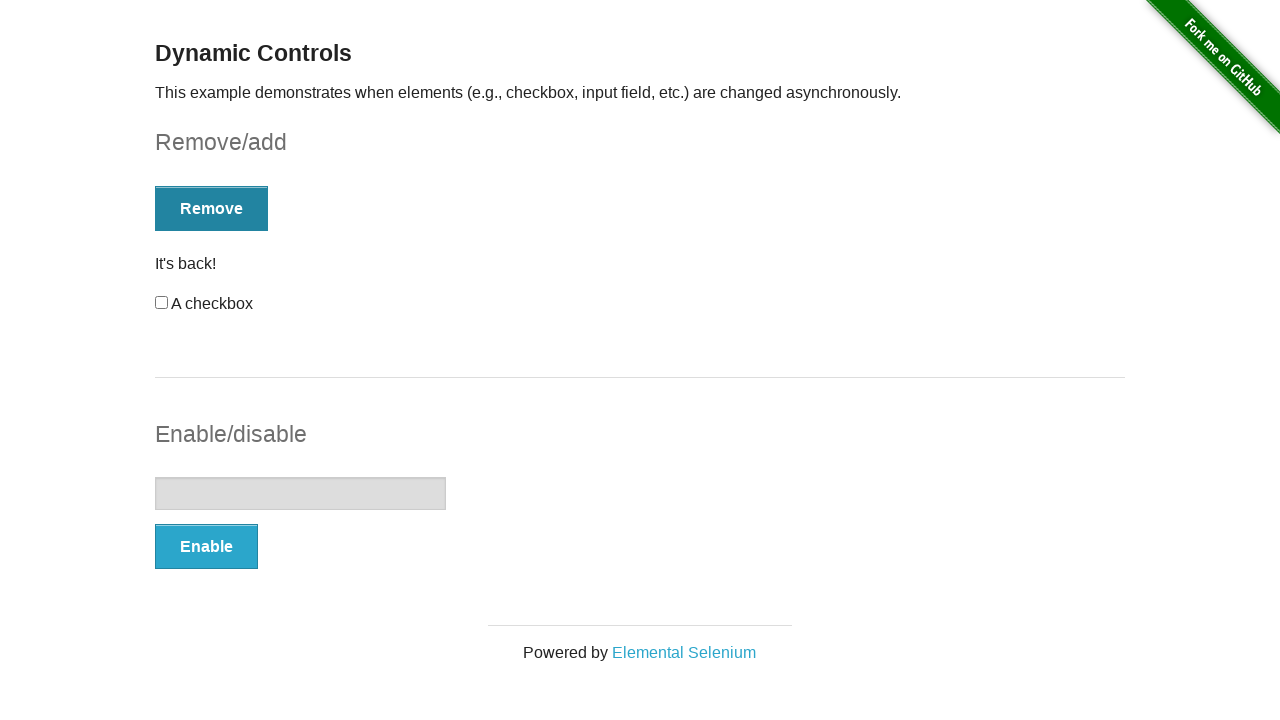